Fills out and submits a form on the RPA Challenge website with various personal and company information fields

Starting URL: https://rpachallenge.com

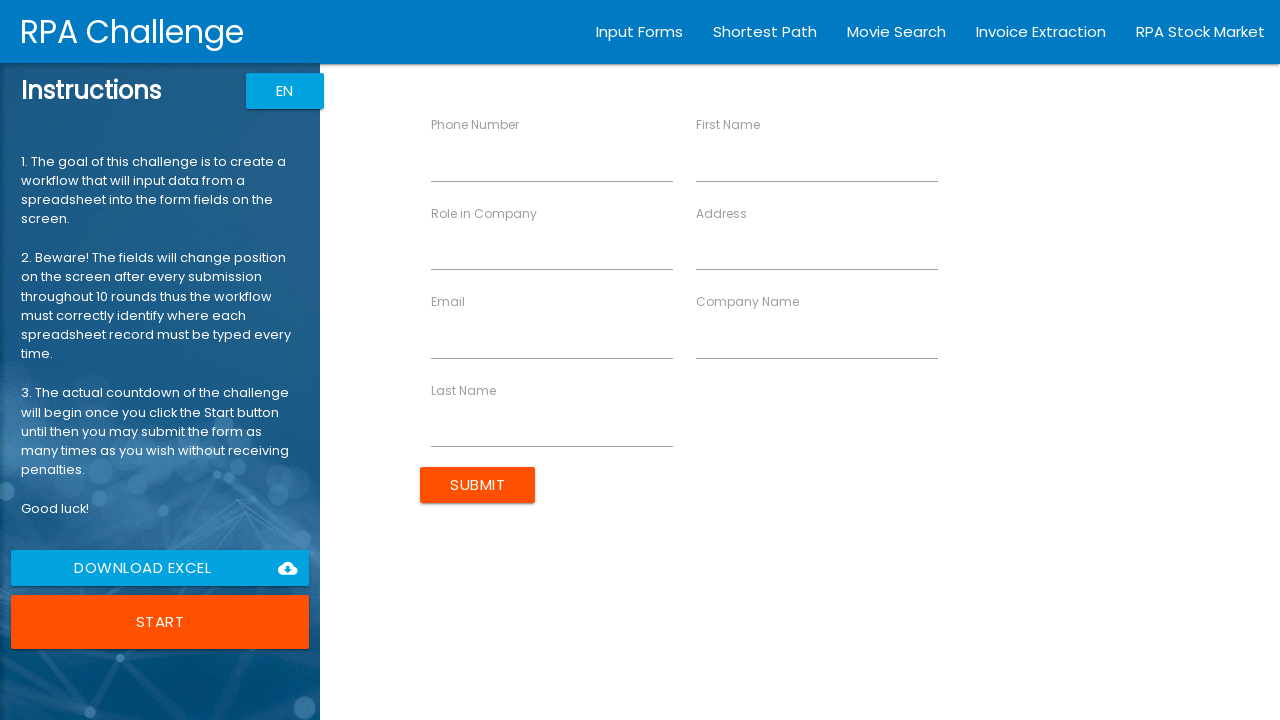

Filled address field with 'Rua das flores' on [ng-reflect-name="labelAddress"]
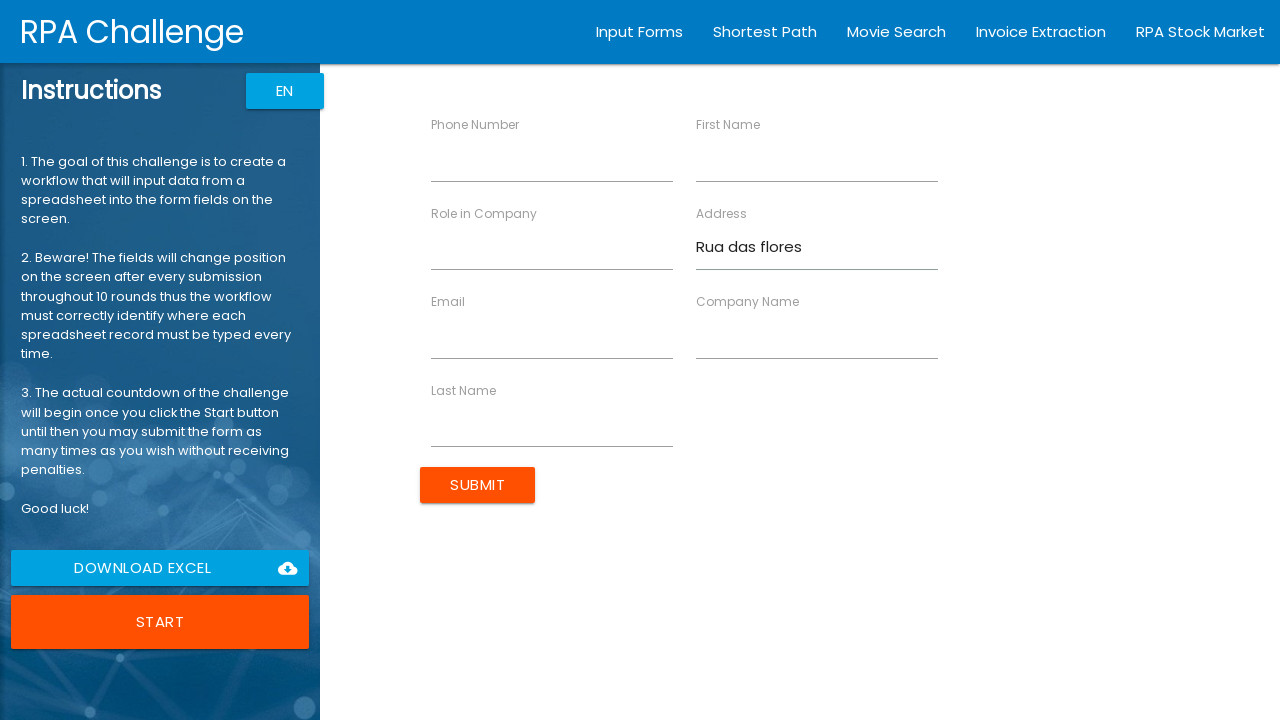

Filled company name field with 'Jzn Store' on [ng-reflect-name="labelCompanyName"]
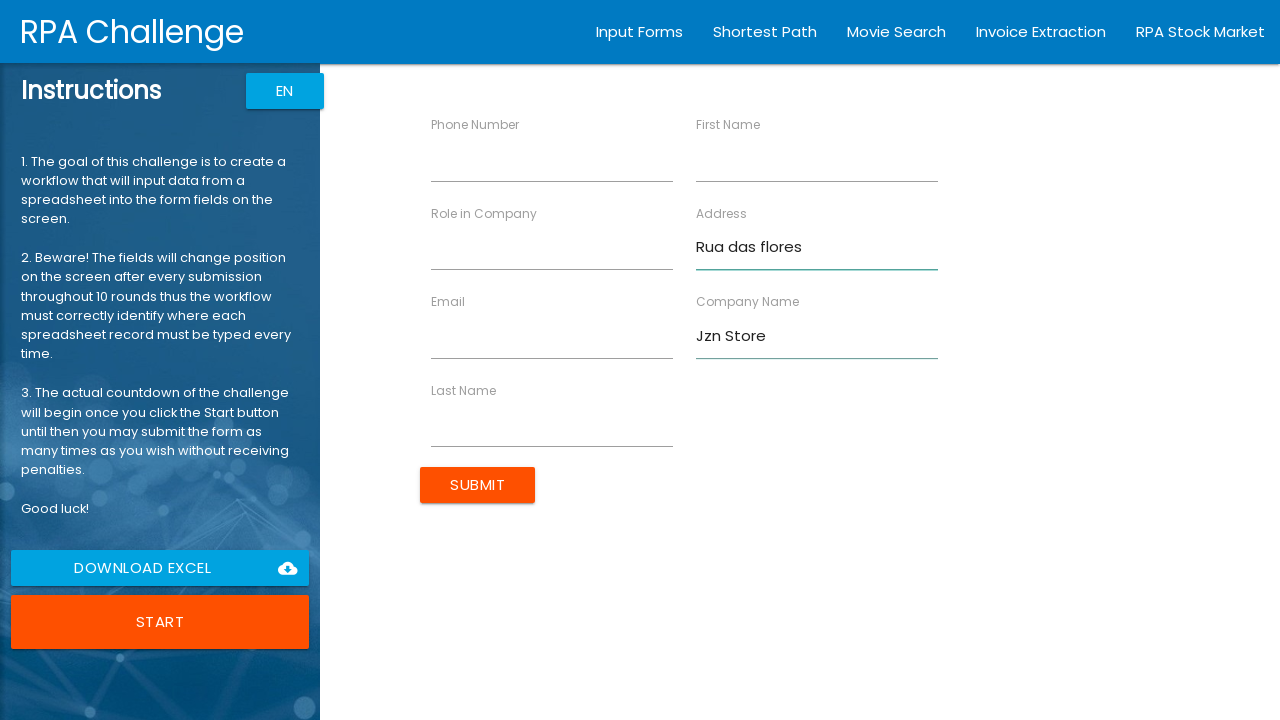

Filled email field with 'jznstore@jznstore.xyz' on [ng-reflect-name="labelEmail"]
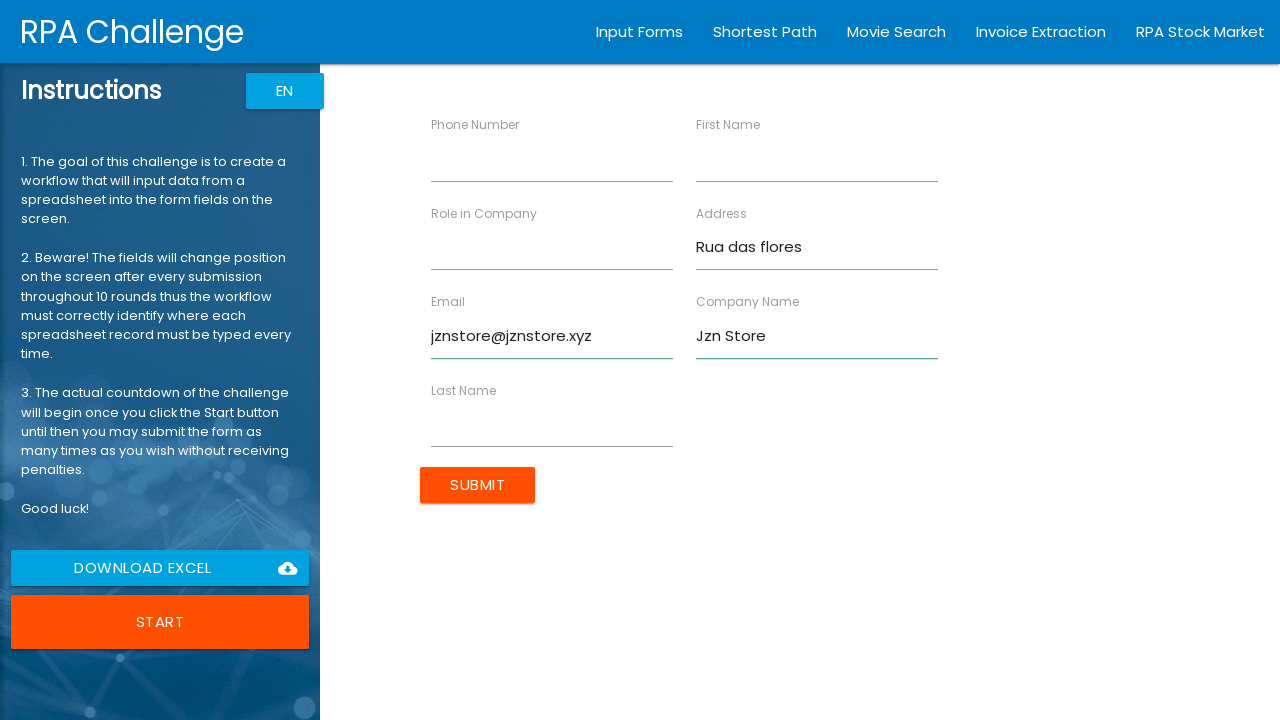

Filled role/position field with 'Dono' on [ng-reflect-name="labelRole"]
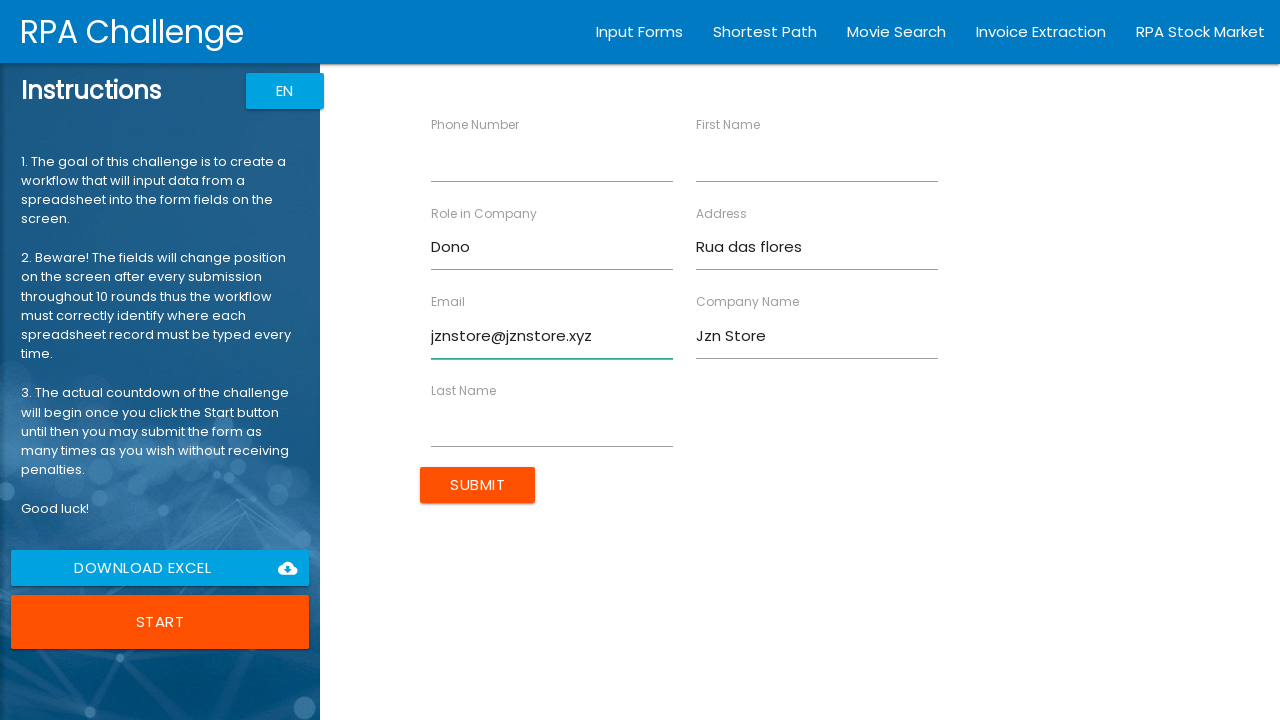

Filled first name field with 'Joao' on [ng-reflect-name="labelFirstName"]
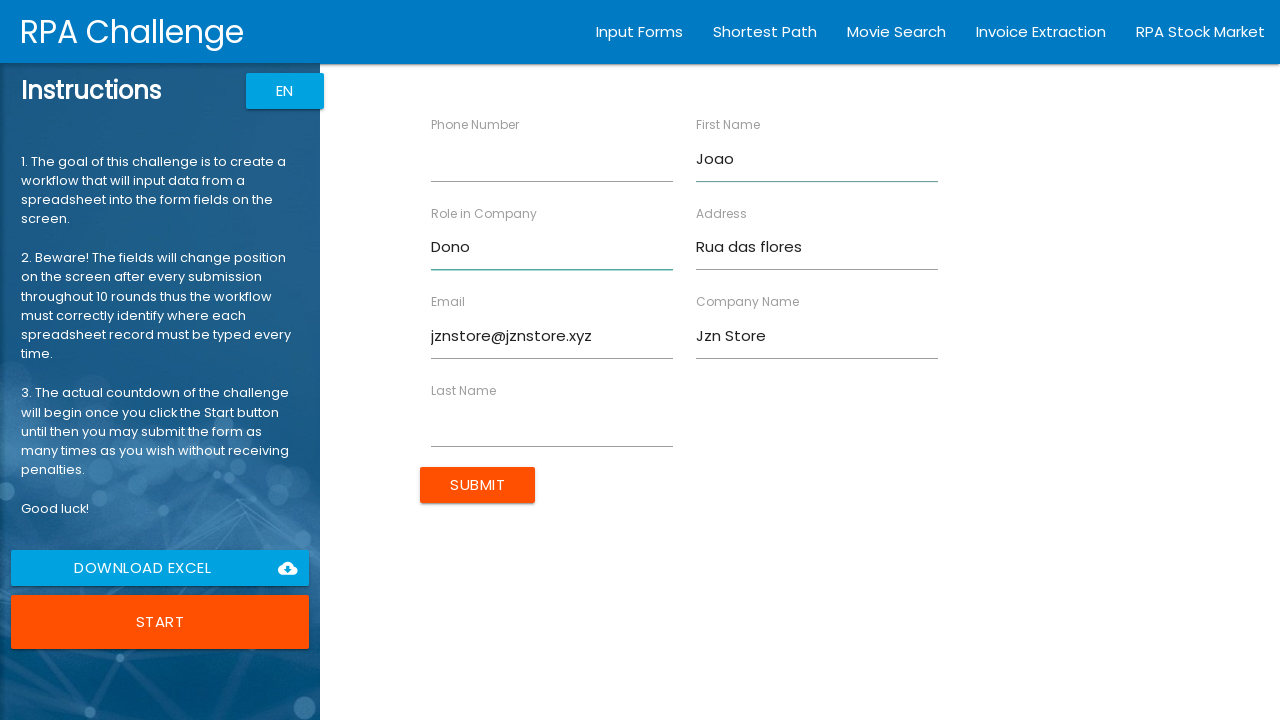

Filled phone number field with '11938373893' on [ng-reflect-name="labelPhone"]
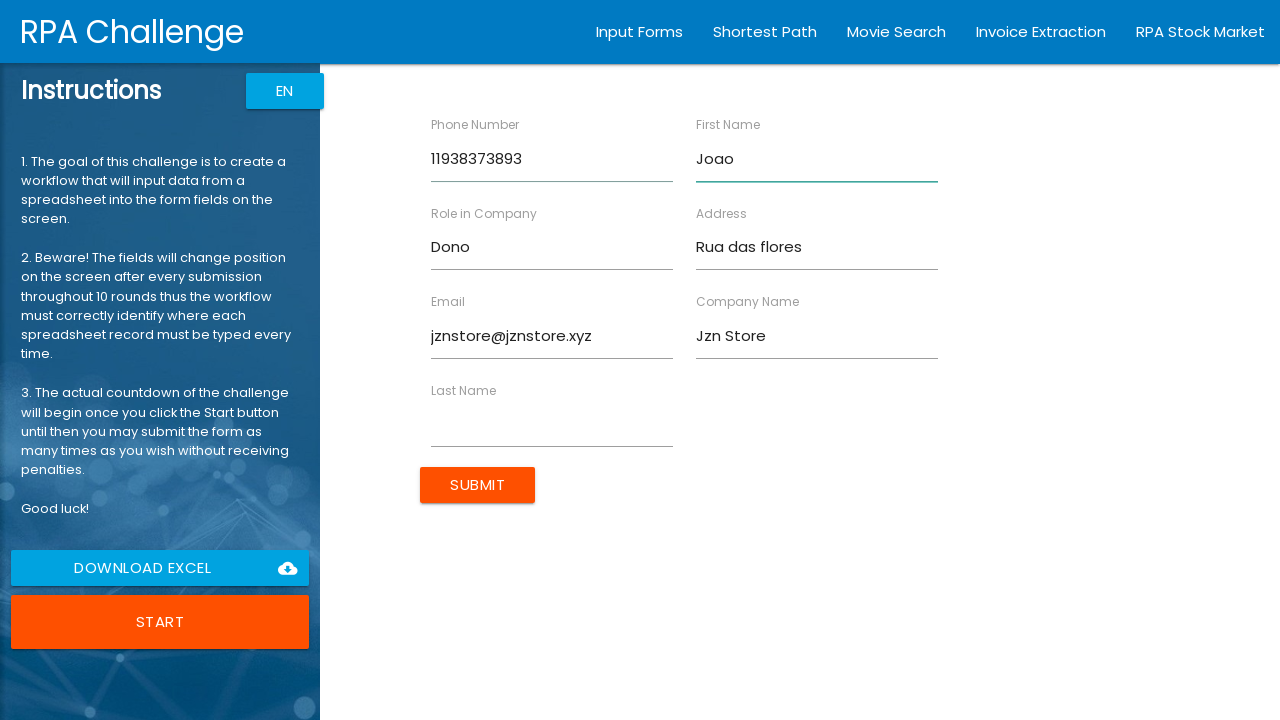

Filled last name field with 'Silva' on [ng-reflect-name="labelLastName"]
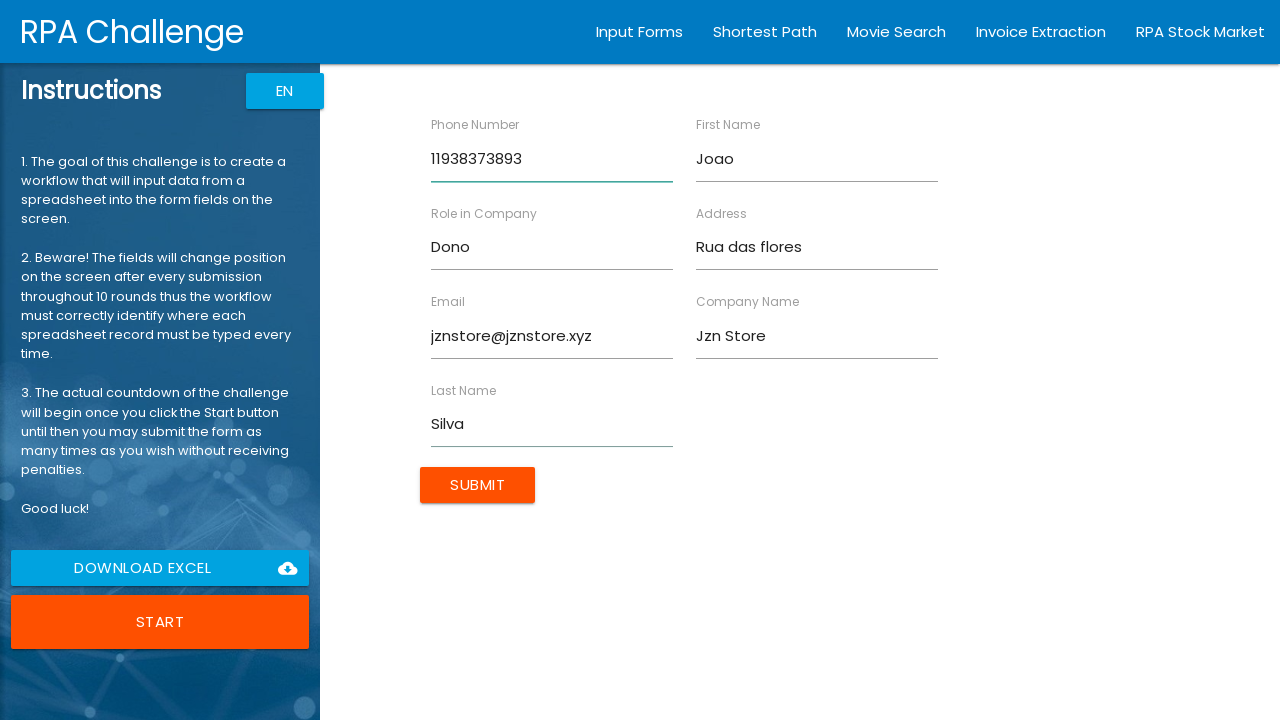

Clicked submit button to submit the form at (478, 485) on xpath=/html/body/app-root/div[2]/app-rpa1/div/div[2]/form/input
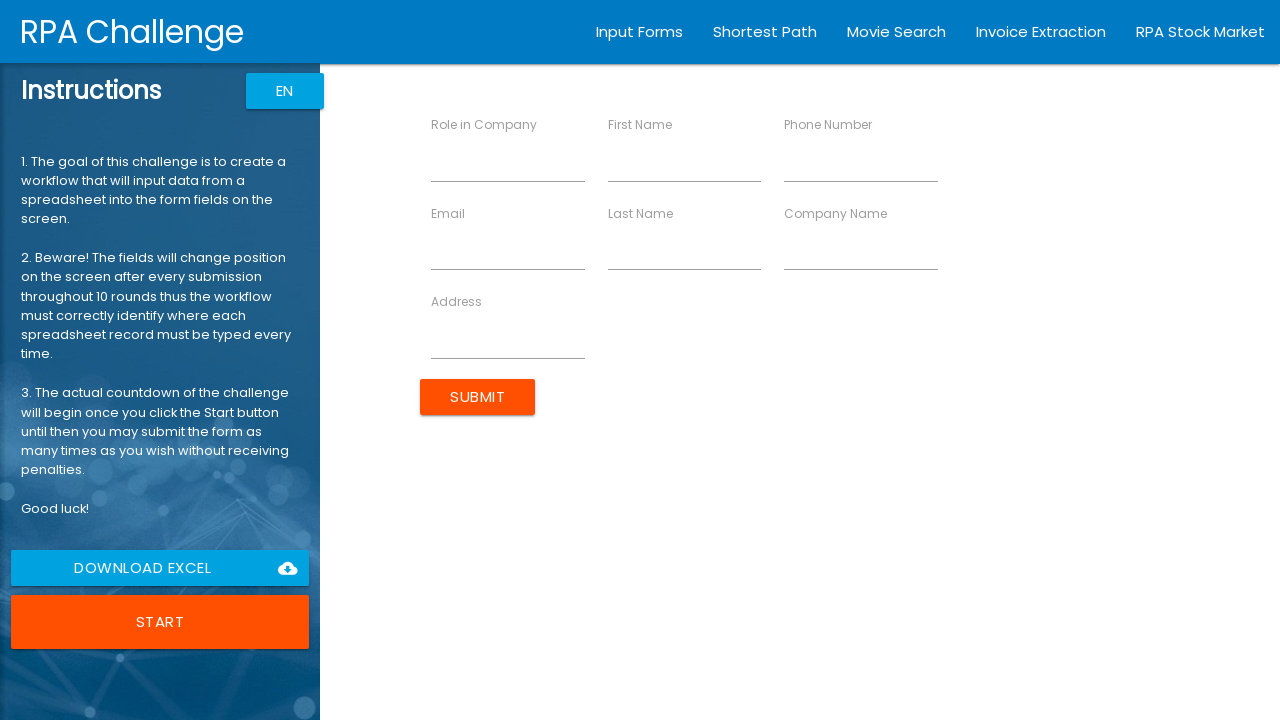

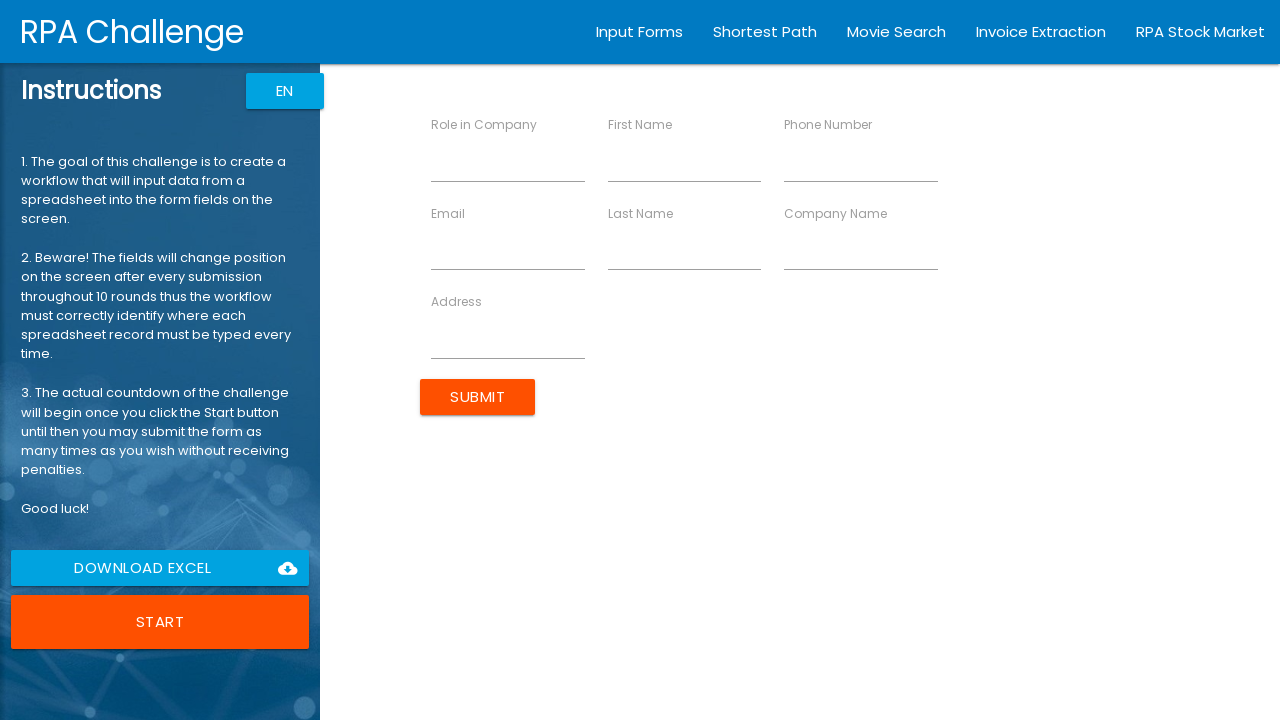